Navigates to Mars news page and waits for news content to load, verifying the news list is displayed

Starting URL: https://data-class-mars.s3.amazonaws.com/Mars/index.html

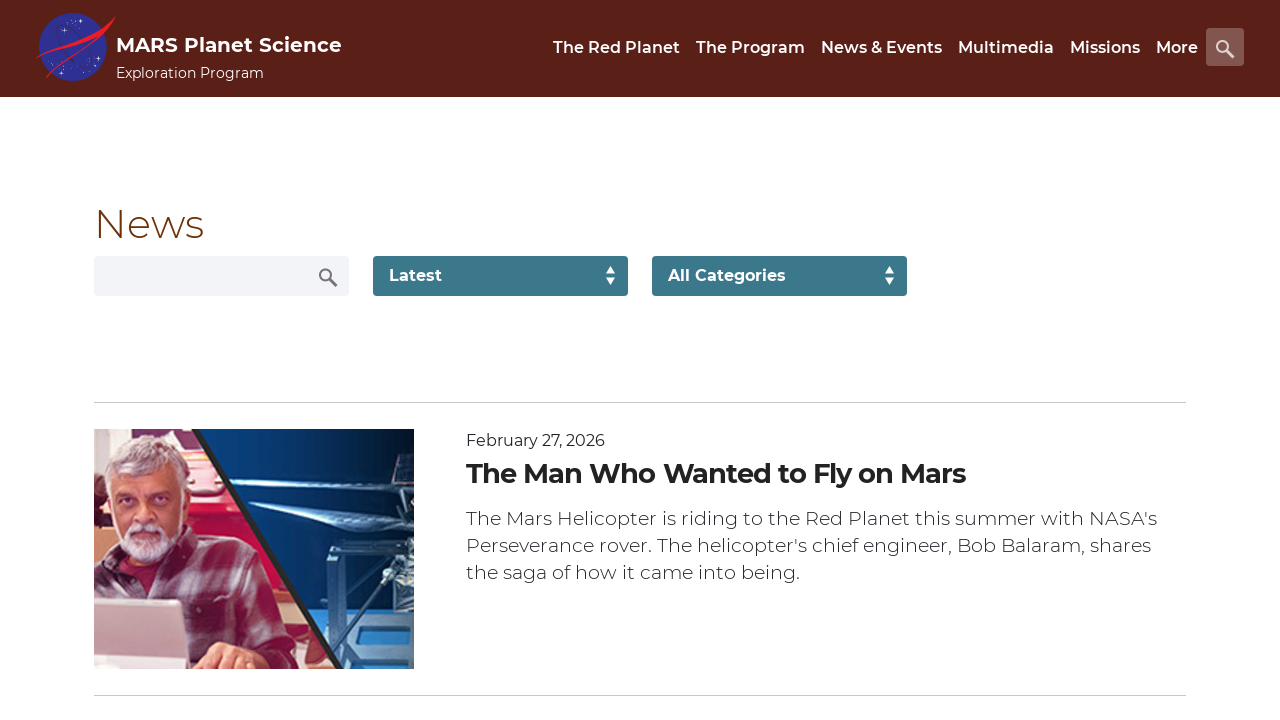

Navigated to Mars news page
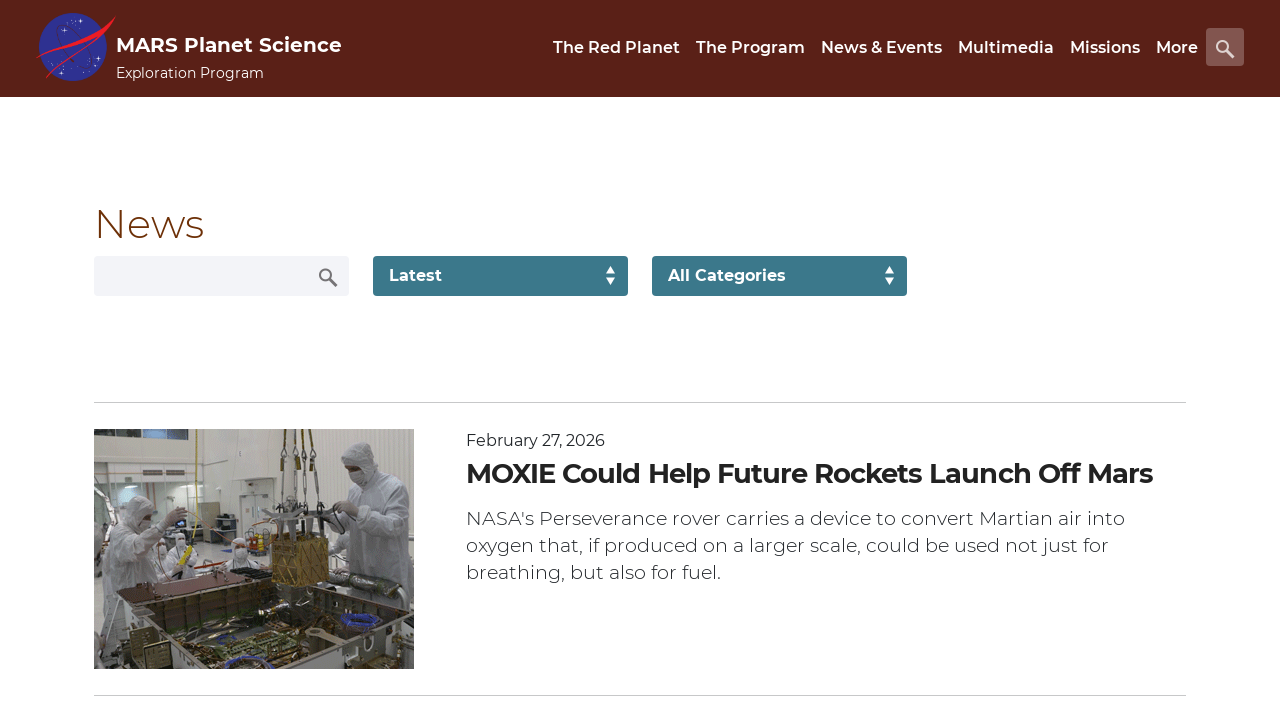

News list content loaded
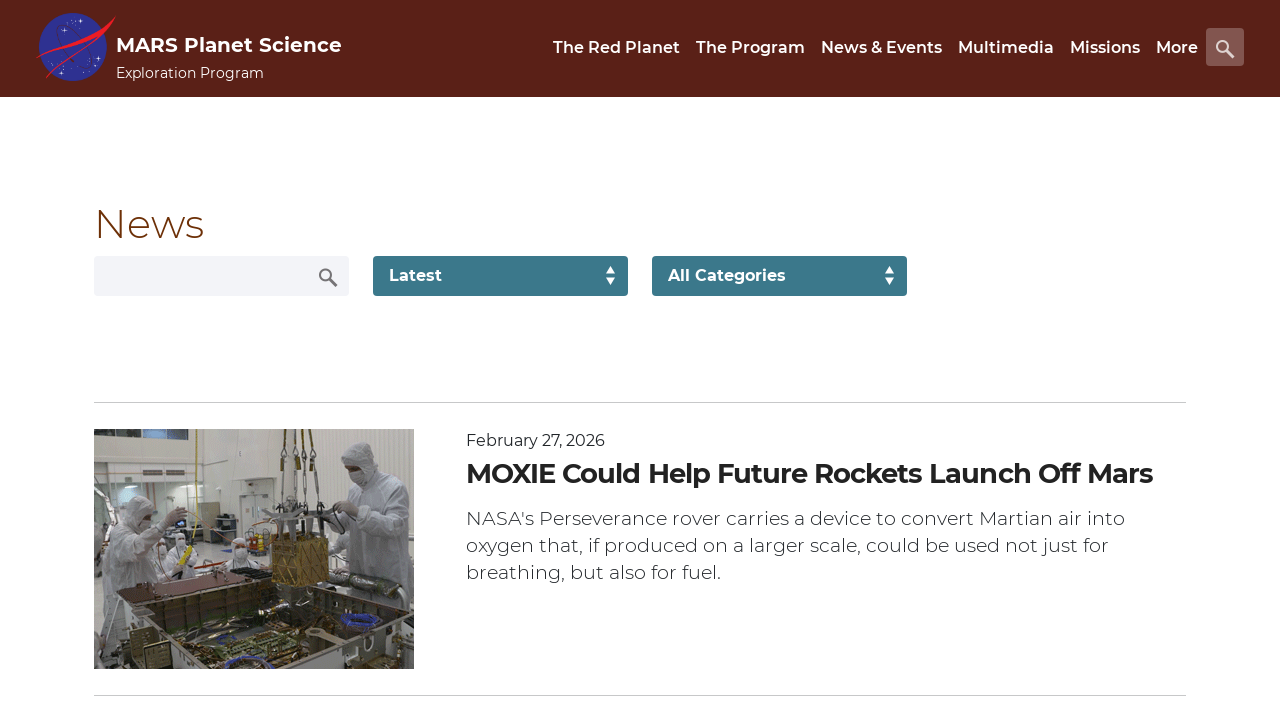

News title elements are present
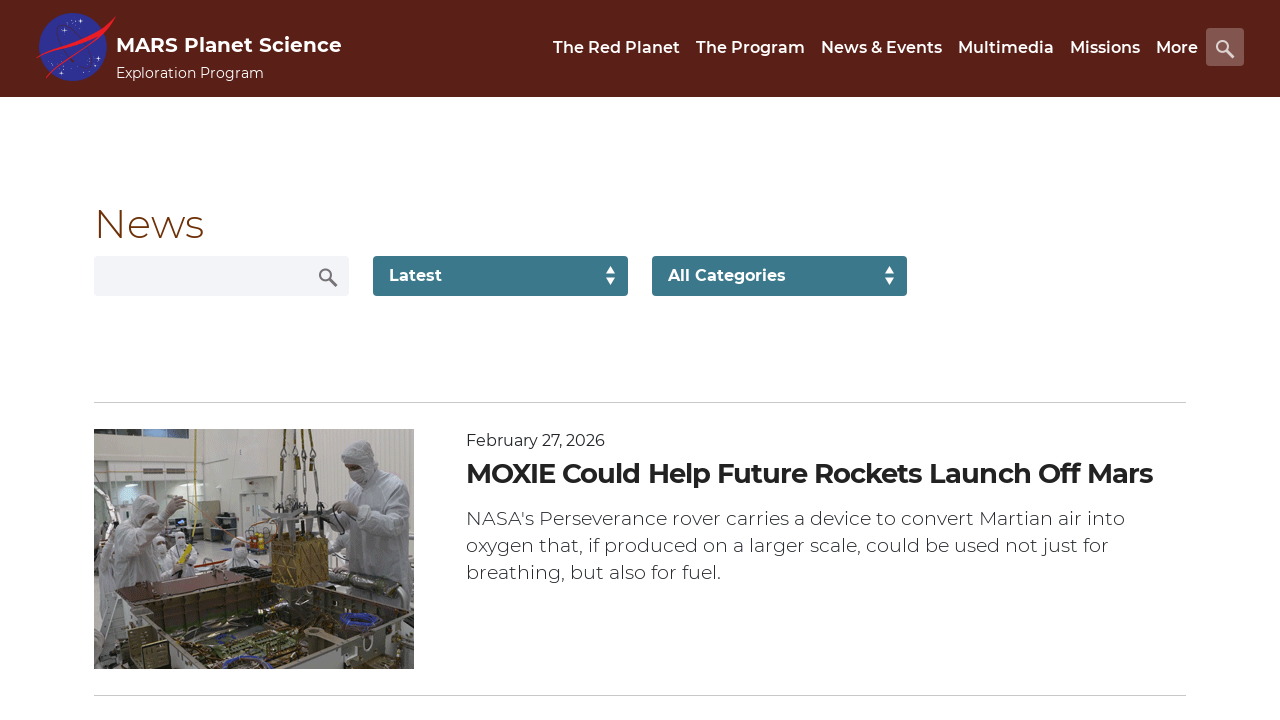

Article teaser body elements are present
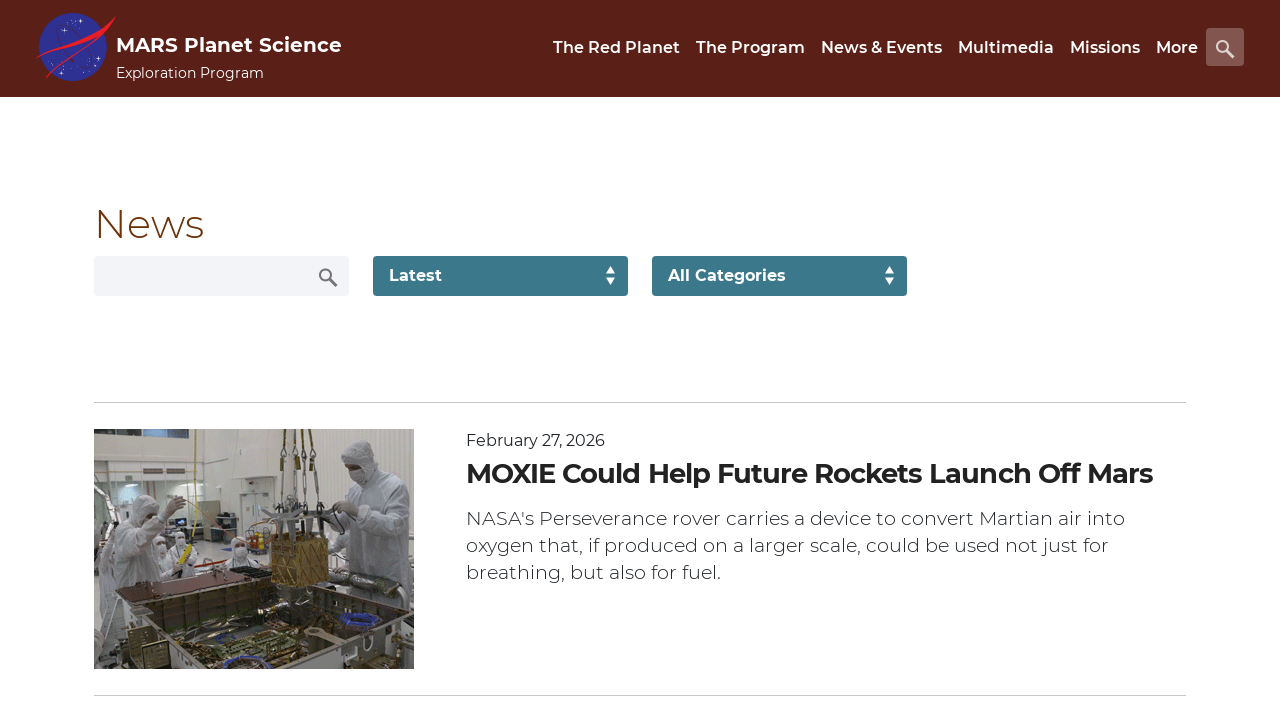

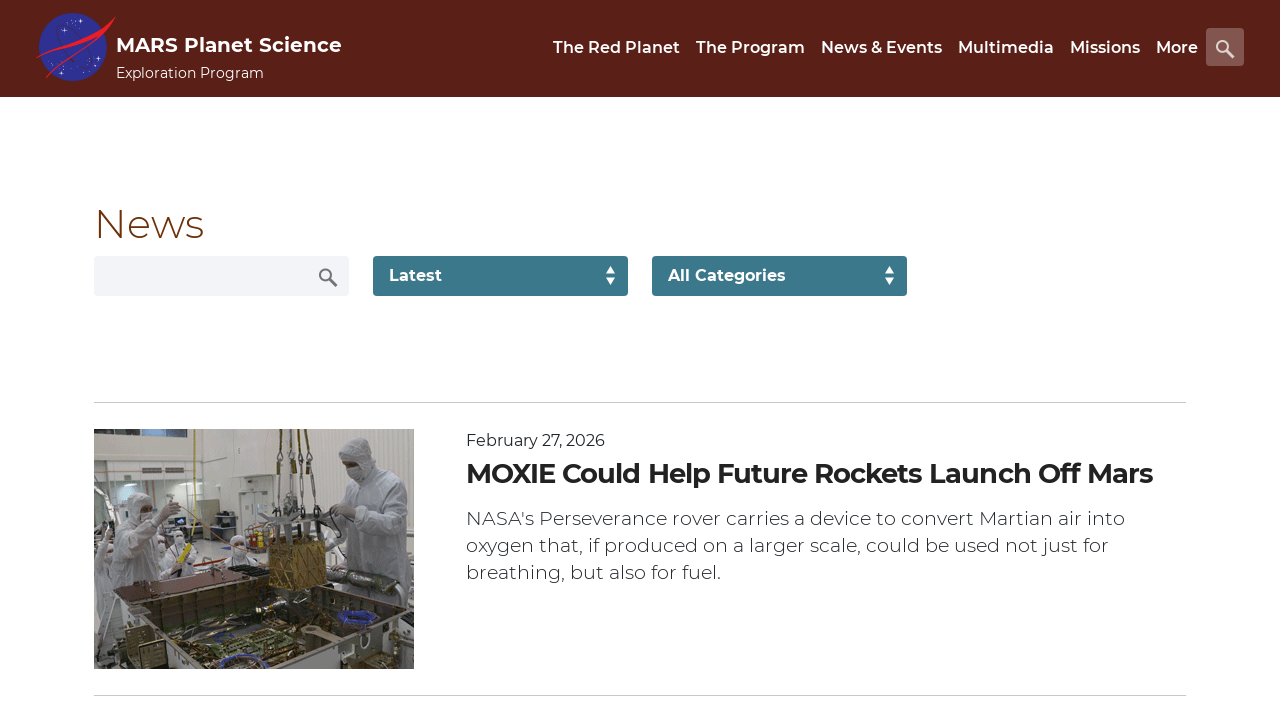